Tests navigation through various HTTP status code pages by clicking hyperlinks and verifying the URLs

Starting URL: https://the-internet.herokuapp.com/status_codes

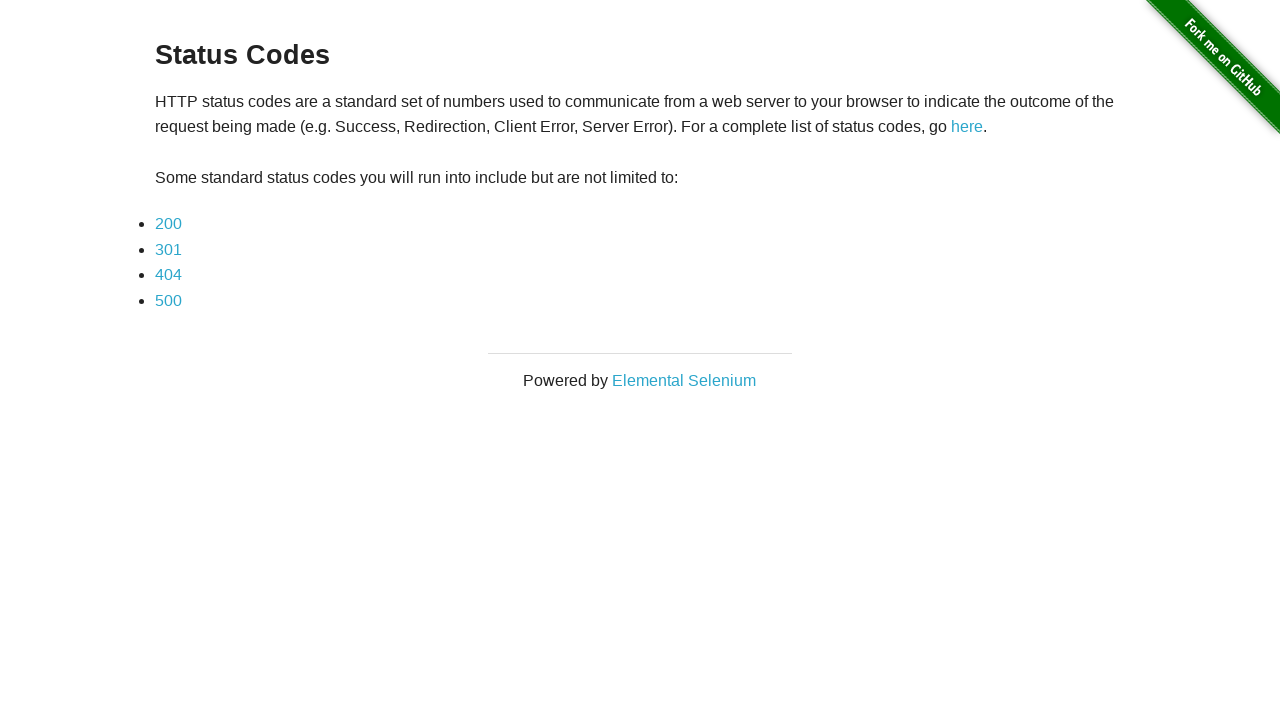

Clicked on 200 status code link at (168, 224) on text=200
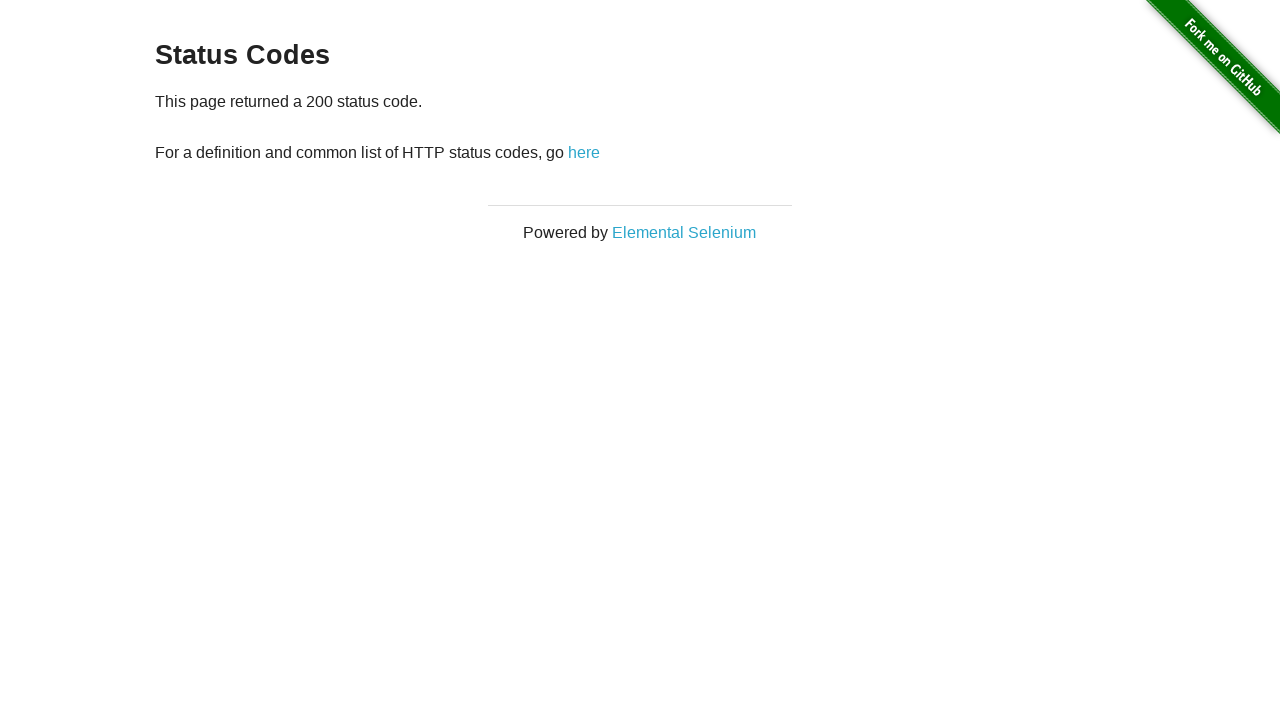

Verified URL is https://the-internet.herokuapp.com/status_codes/200
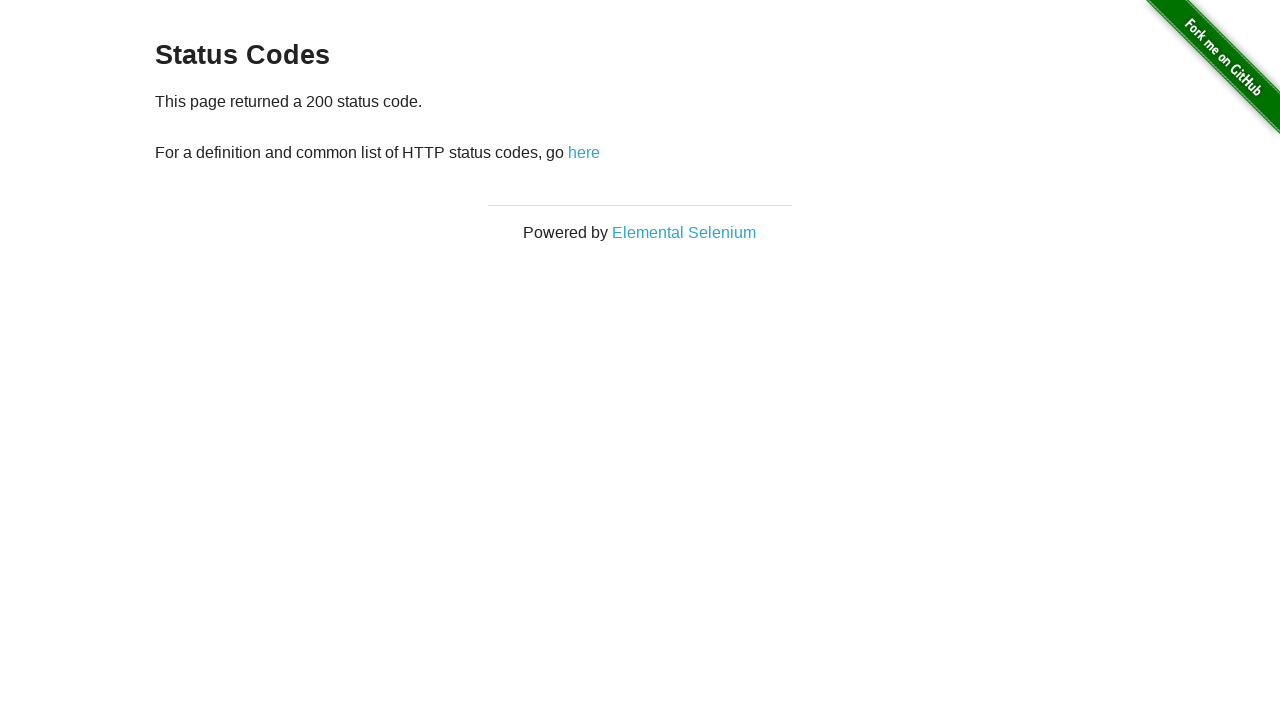

Clicked 'here' link from 200 status page at (584, 152) on text=here
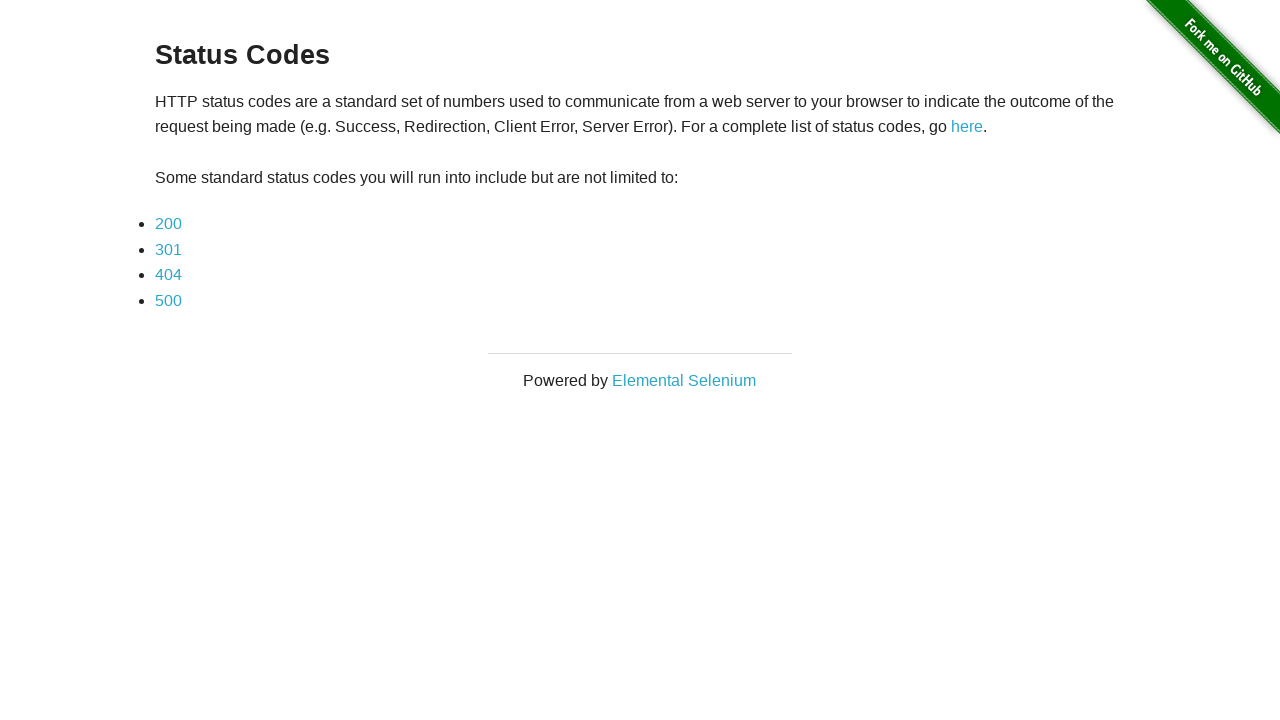

Clicked on 301 status code link at (168, 249) on text=301
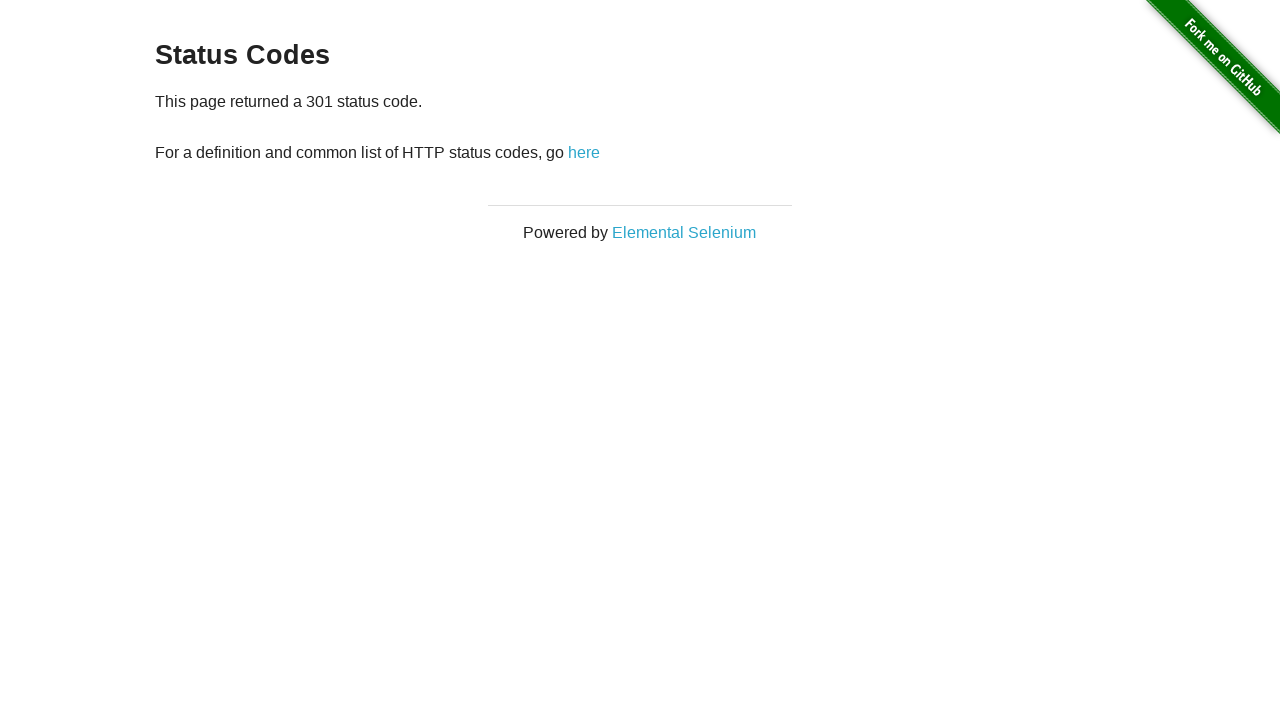

Verified URL is https://the-internet.herokuapp.com/status_codes/301
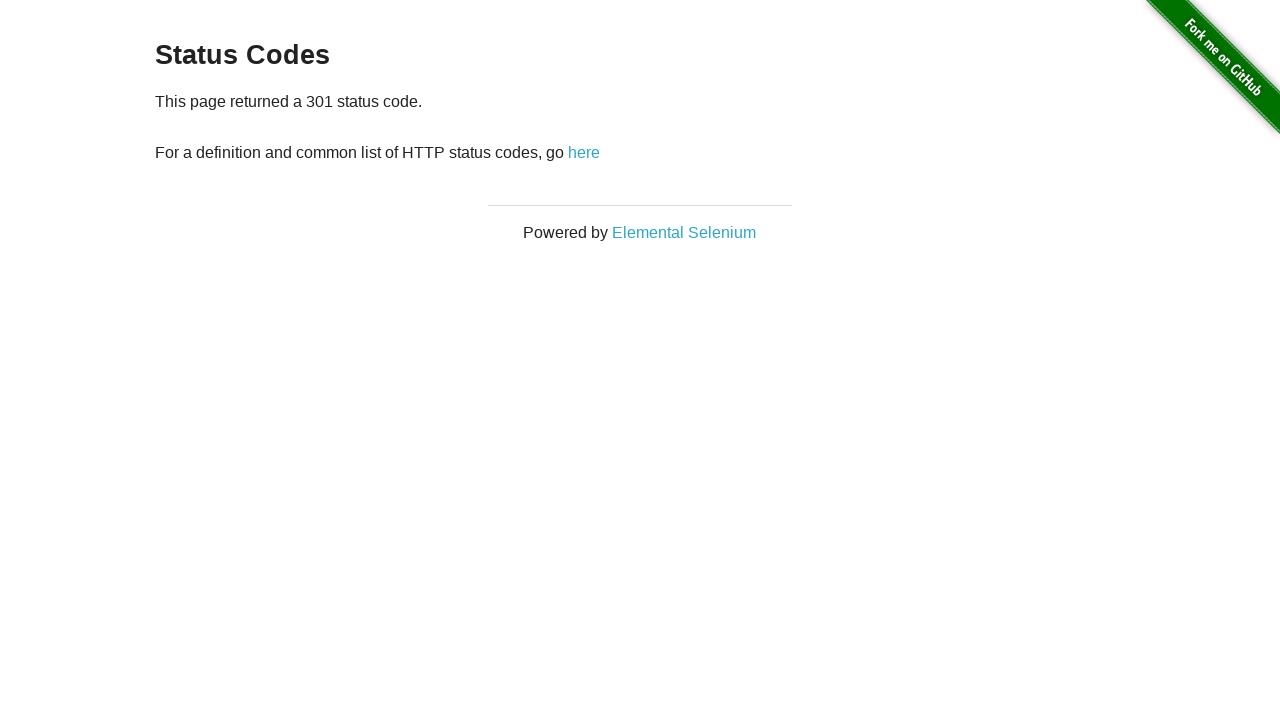

Clicked 'here' link from 301 status page at (584, 152) on text=here
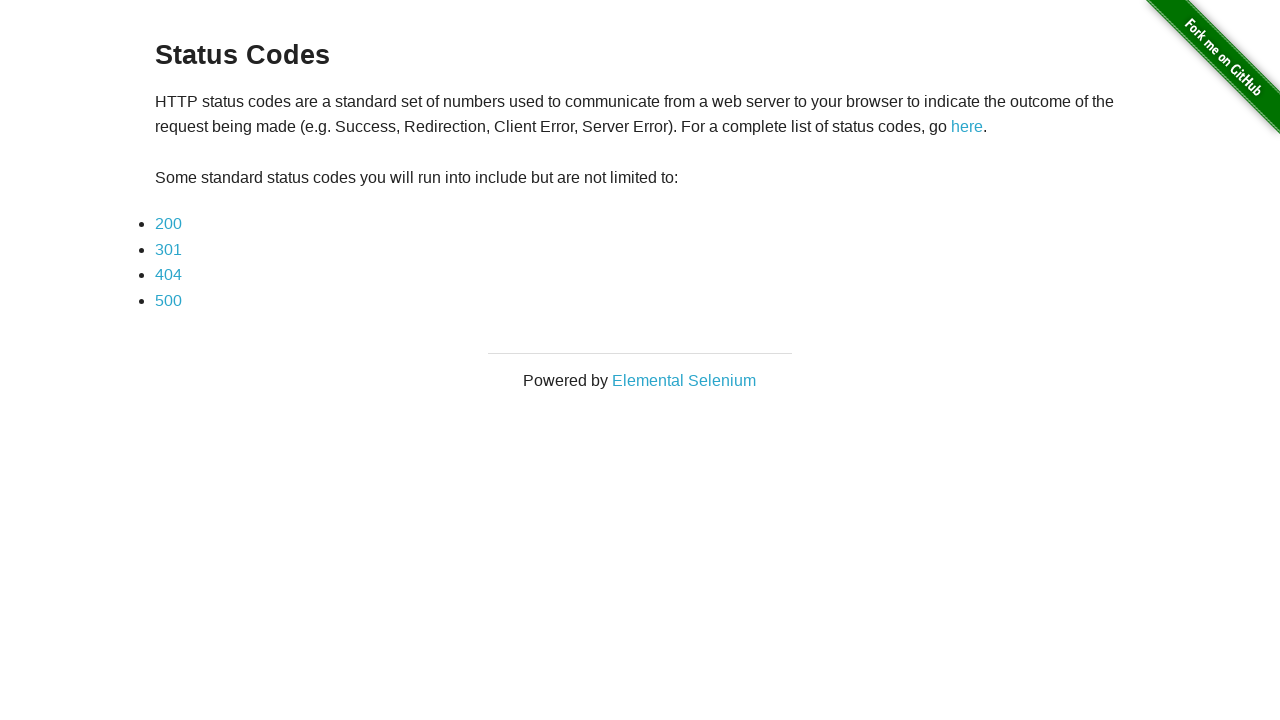

Clicked on 404 status code link at (168, 275) on text=404
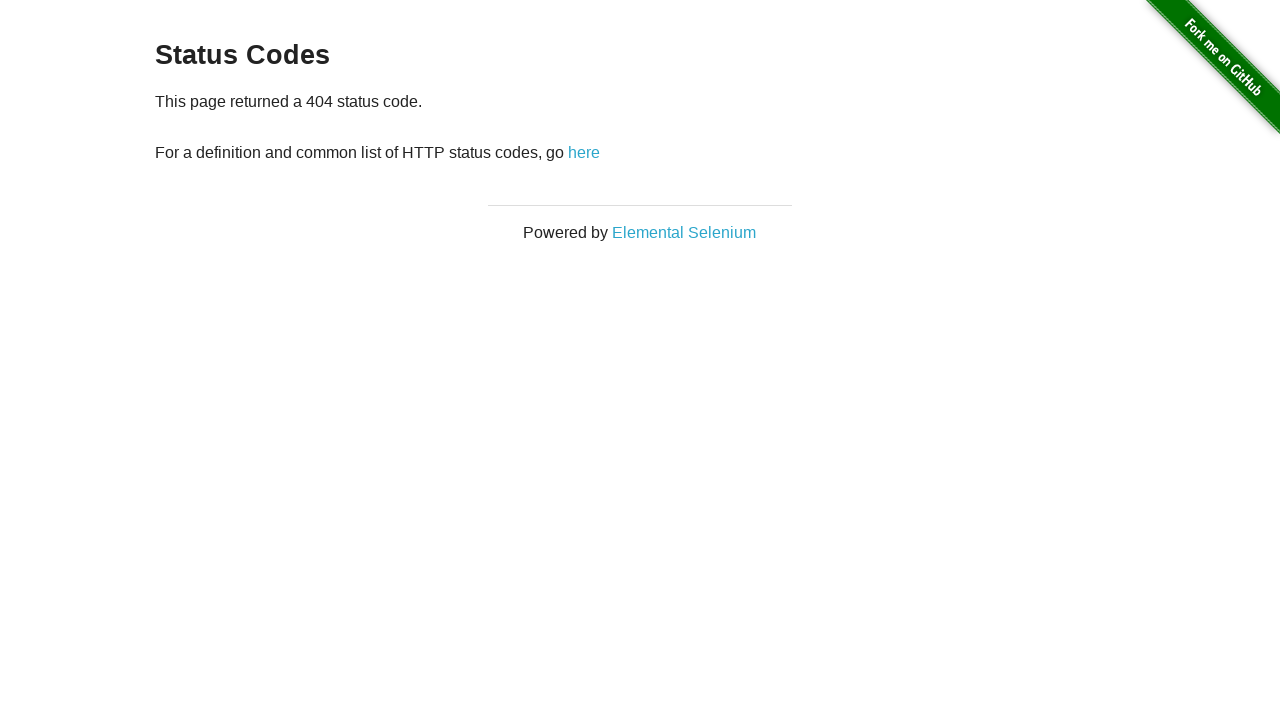

Verified URL is https://the-internet.herokuapp.com/status_codes/404
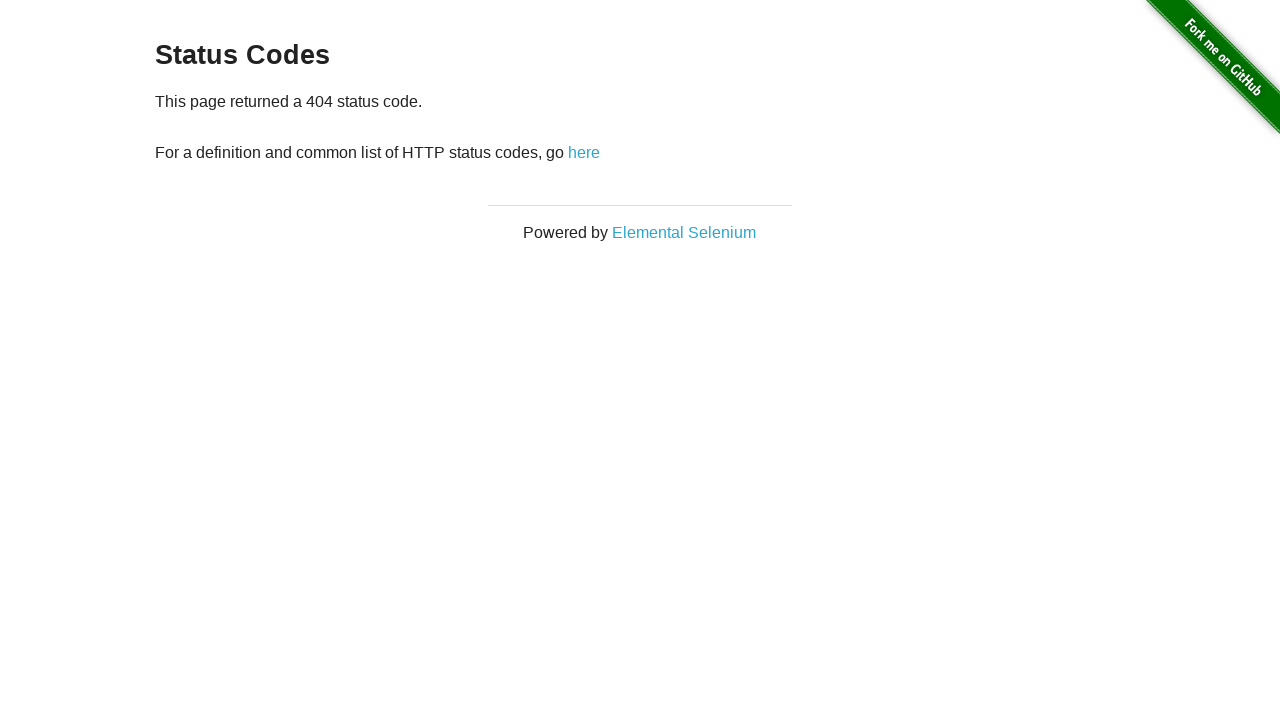

Clicked 'here' link from 404 status page at (584, 152) on text=here
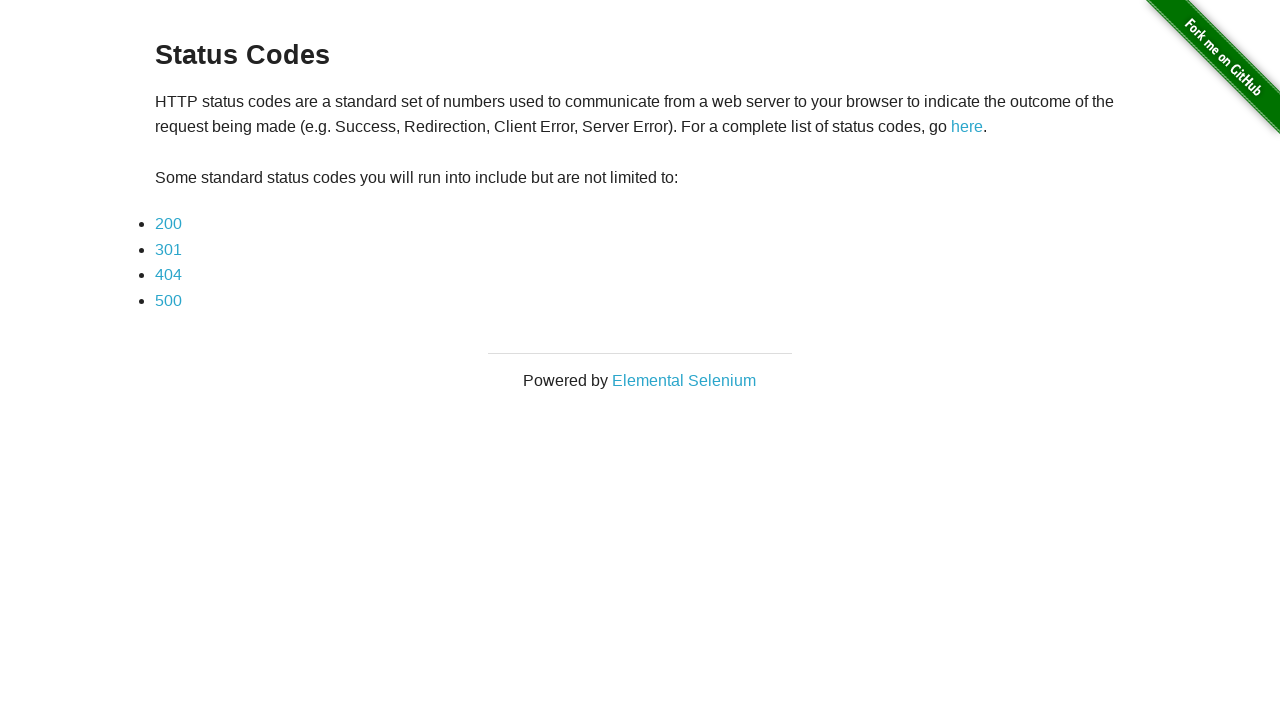

Clicked on 500 status code link at (168, 300) on text=500
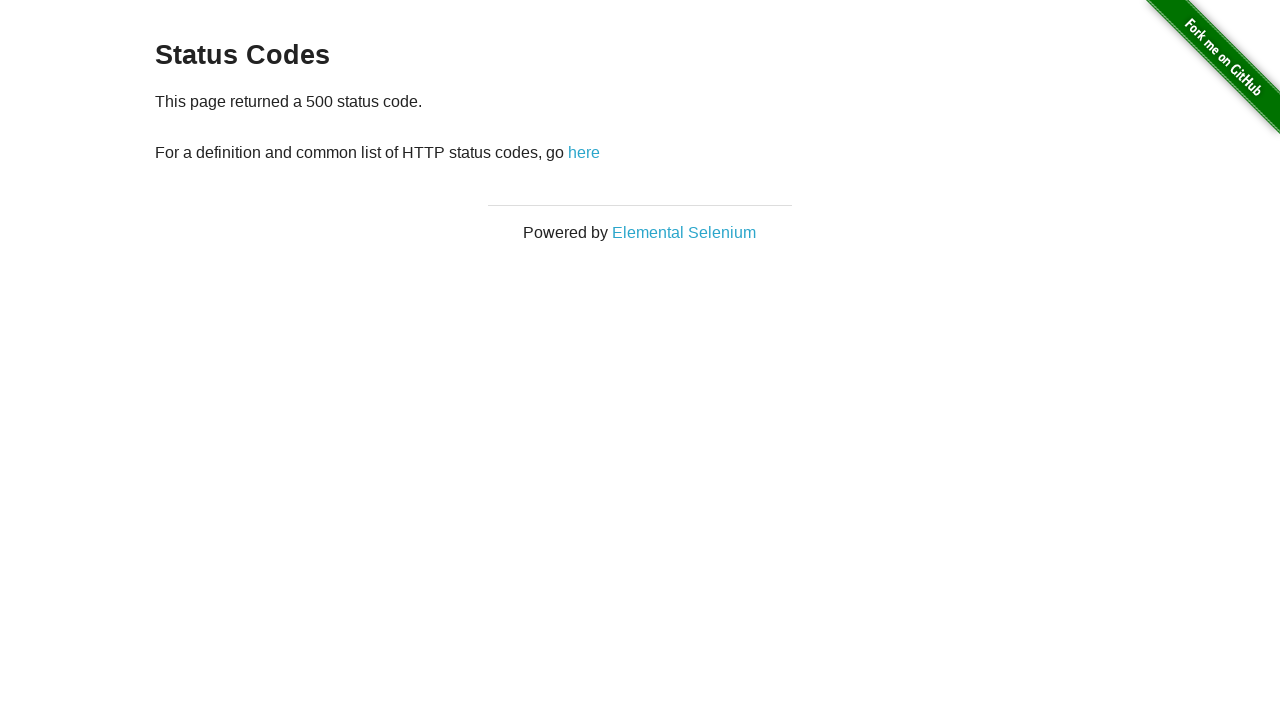

Verified URL is https://the-internet.herokuapp.com/status_codes/500
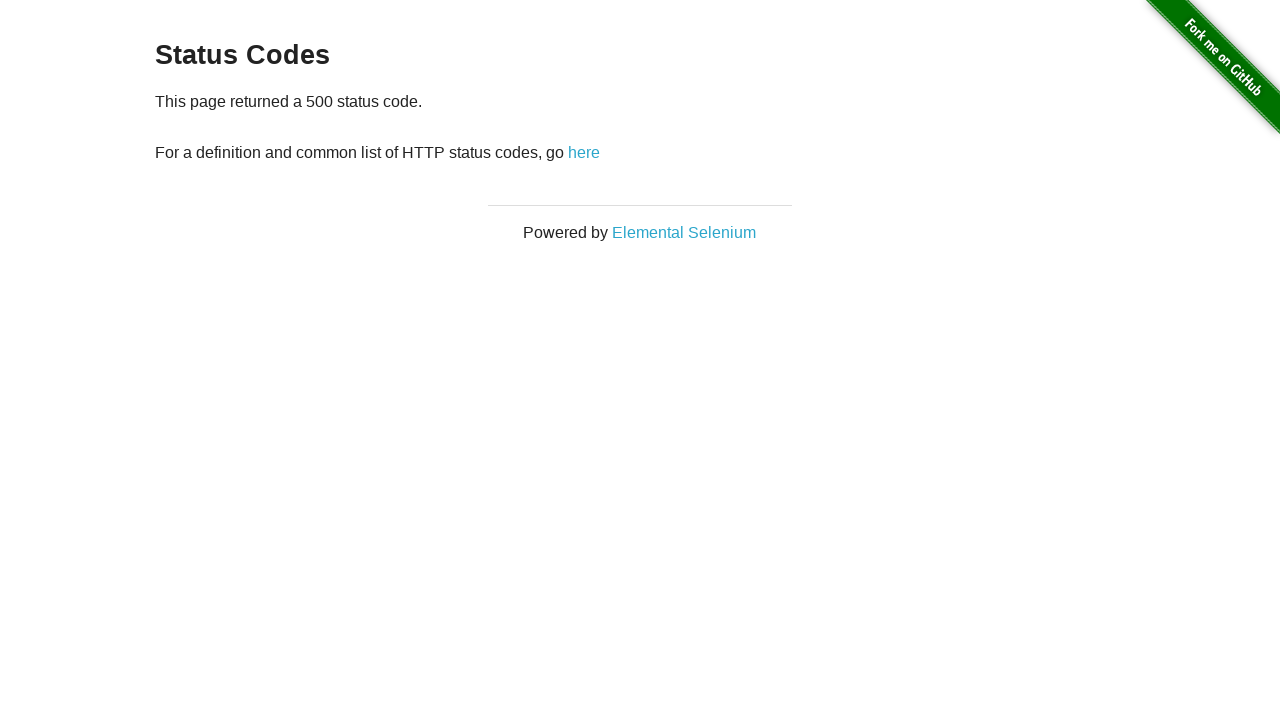

Clicked 'here' link from 500 status page at (584, 152) on text=here
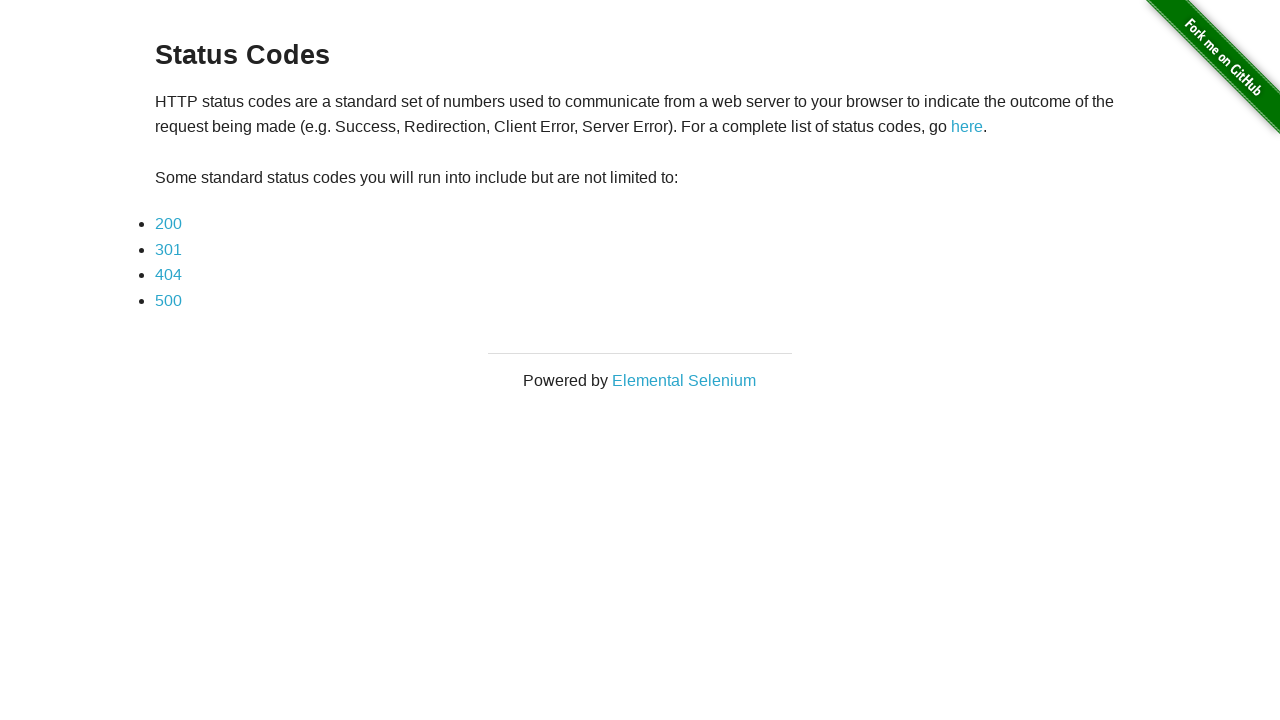

Clicked final 'here' link to navigate to IANA page at (967, 127) on text=here
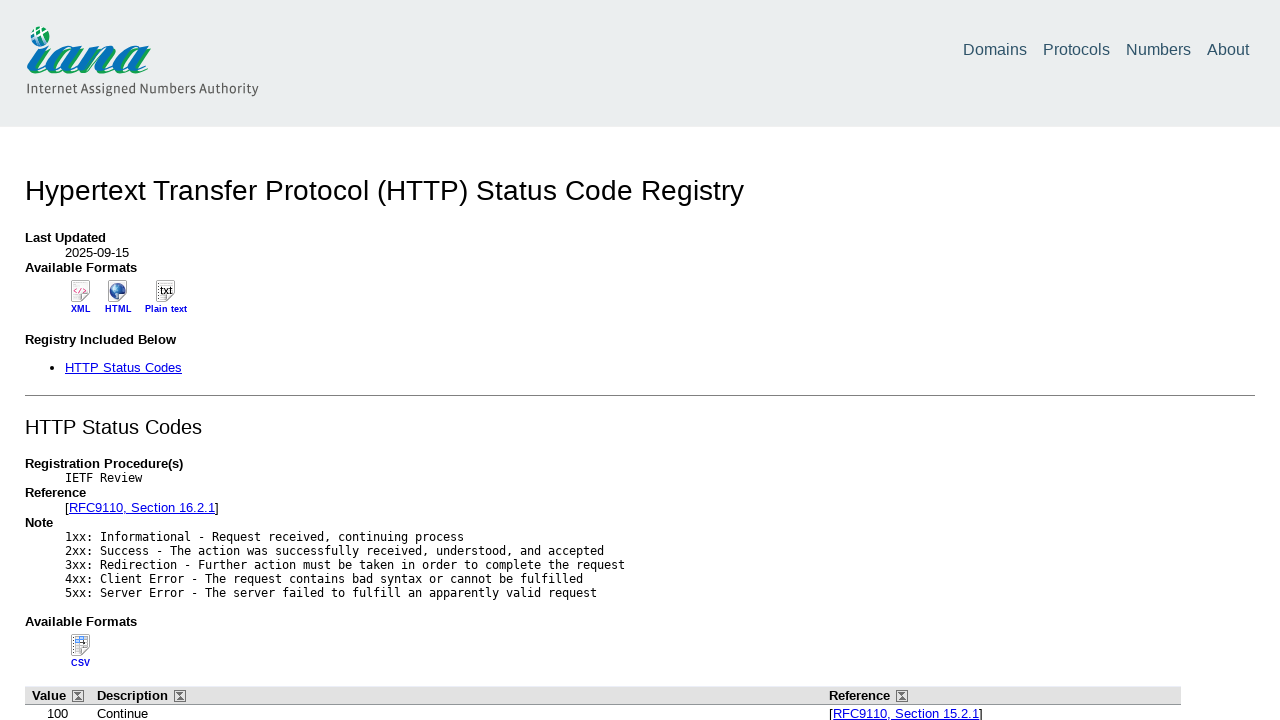

Verified URL is http://www.iana.org/assignments/http-status-codes/http-status-codes.xhtml
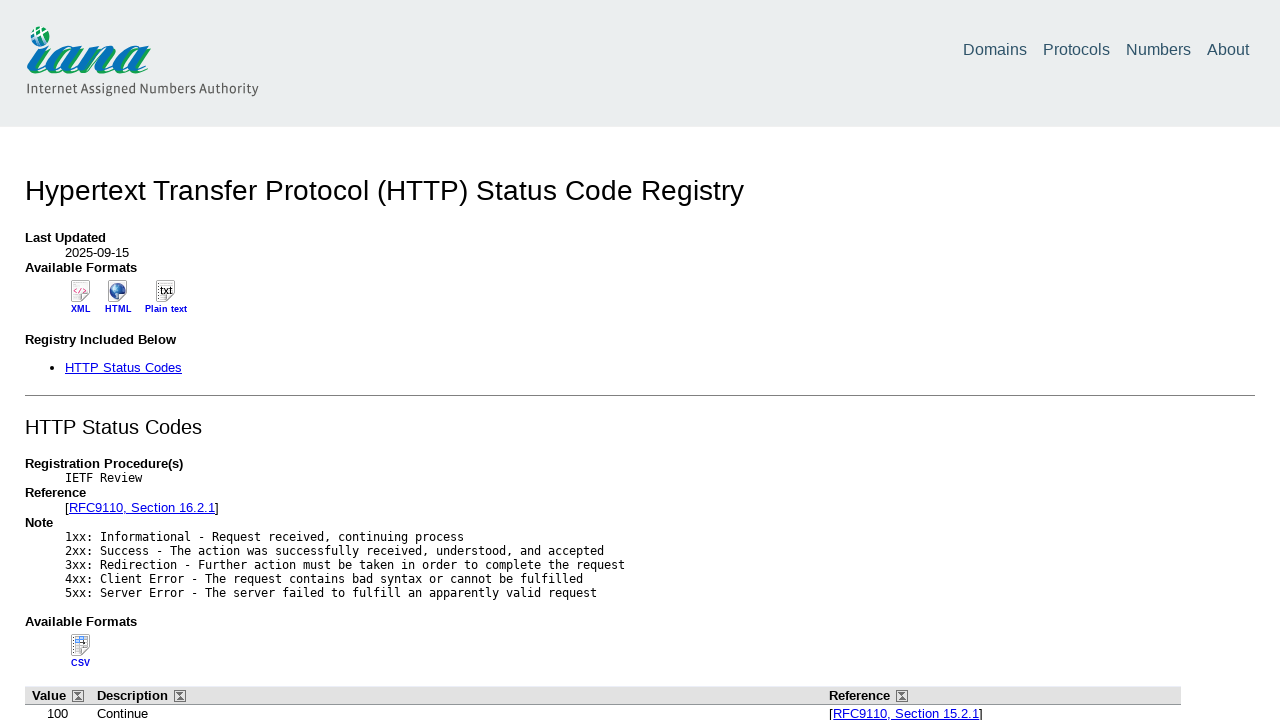

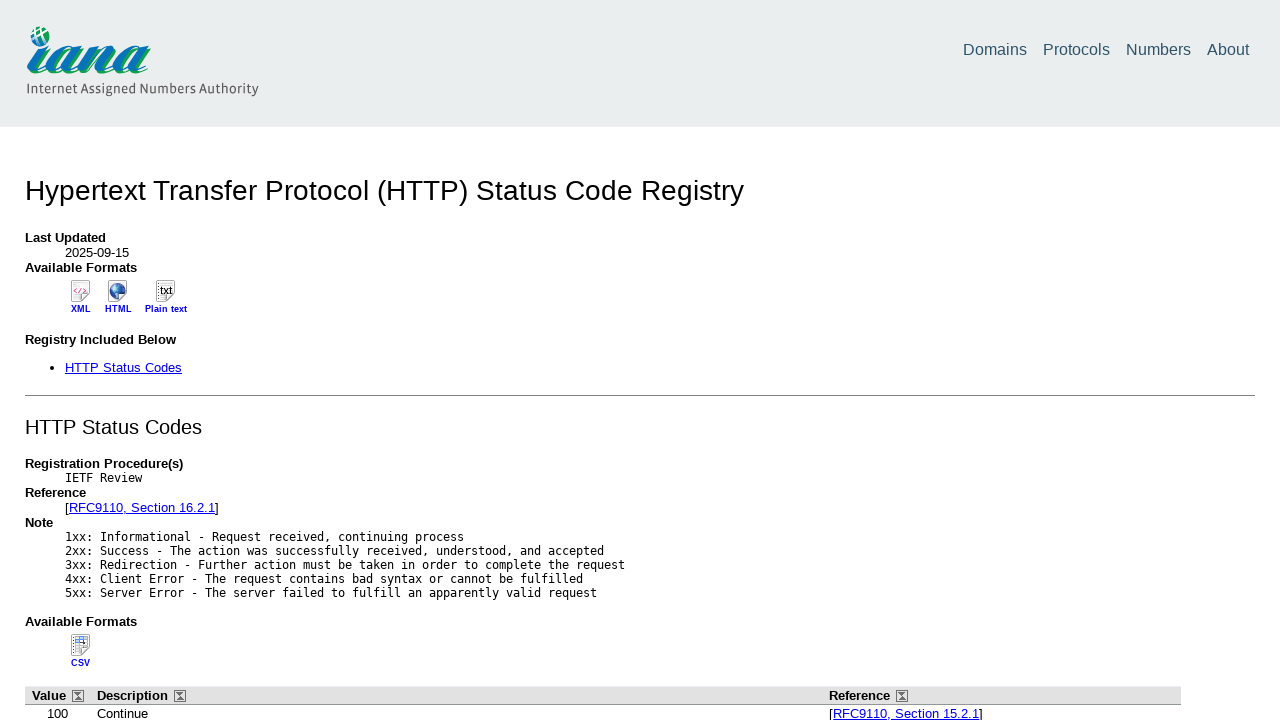